Tests filtering to display only completed todo items

Starting URL: https://demo.playwright.dev/todomvc

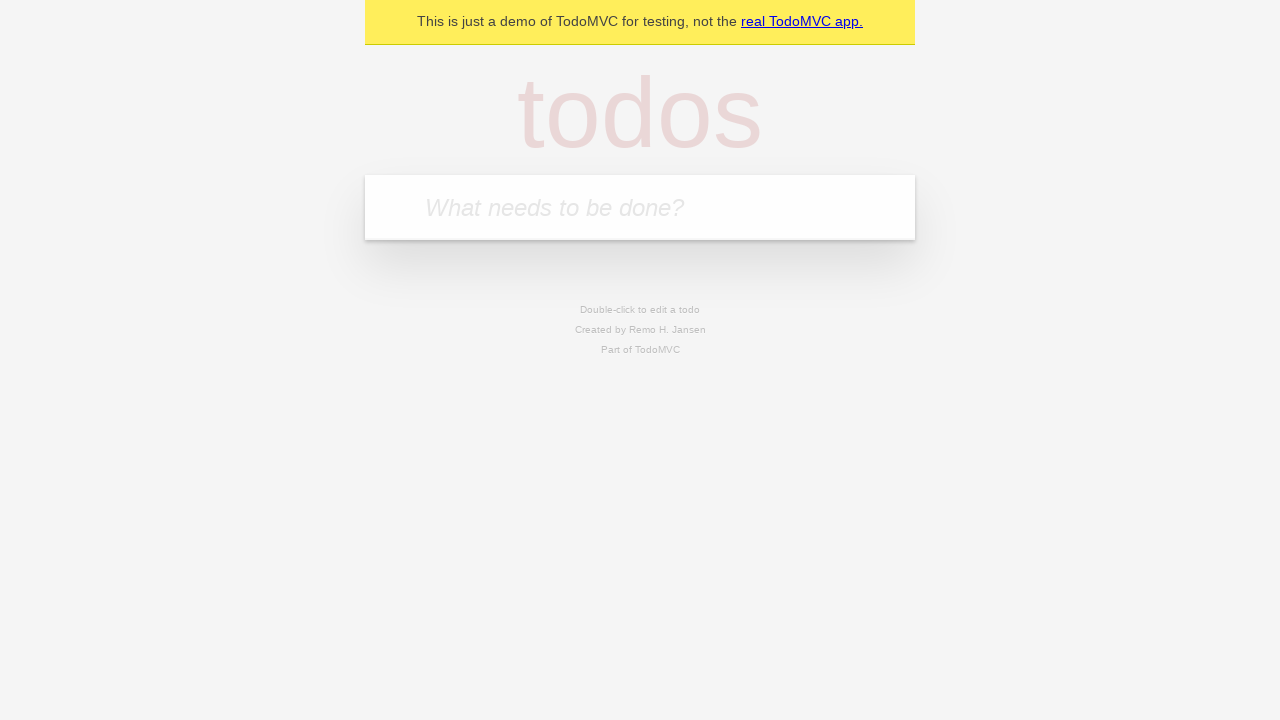

Filled todo input with 'buy some cheese' on internal:attr=[placeholder="What needs to be done?"i]
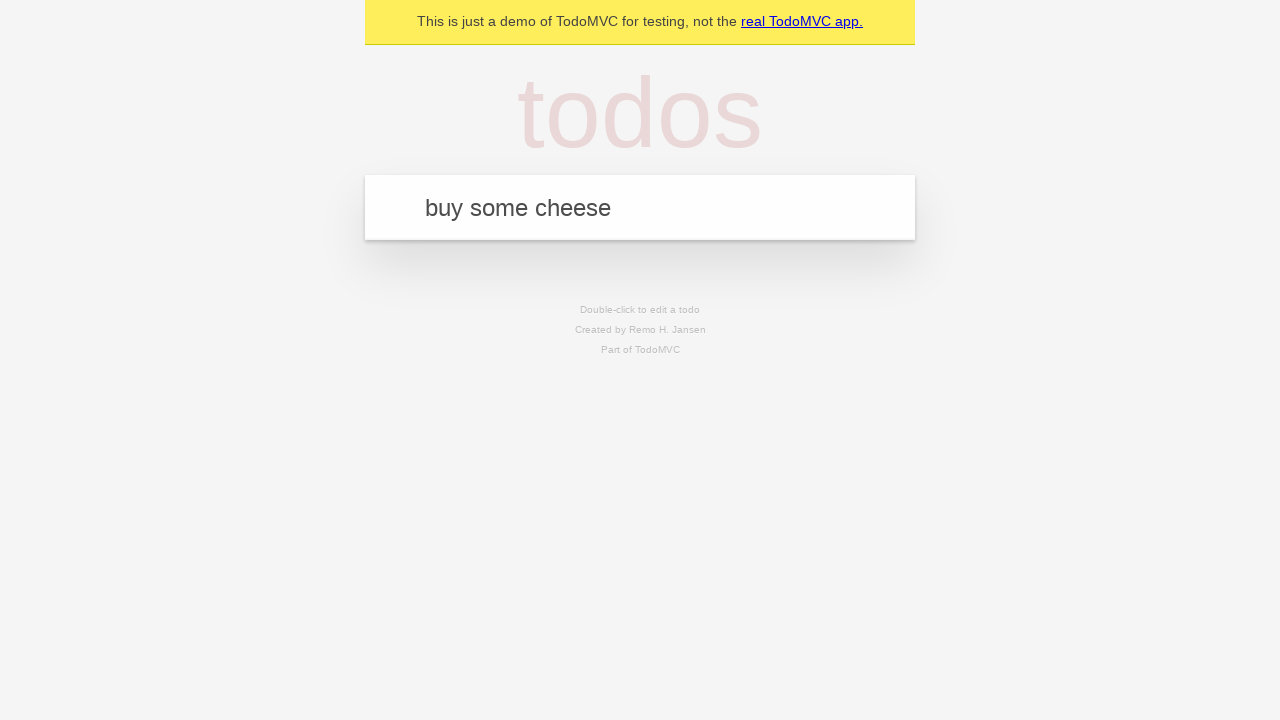

Pressed Enter to create first todo on internal:attr=[placeholder="What needs to be done?"i]
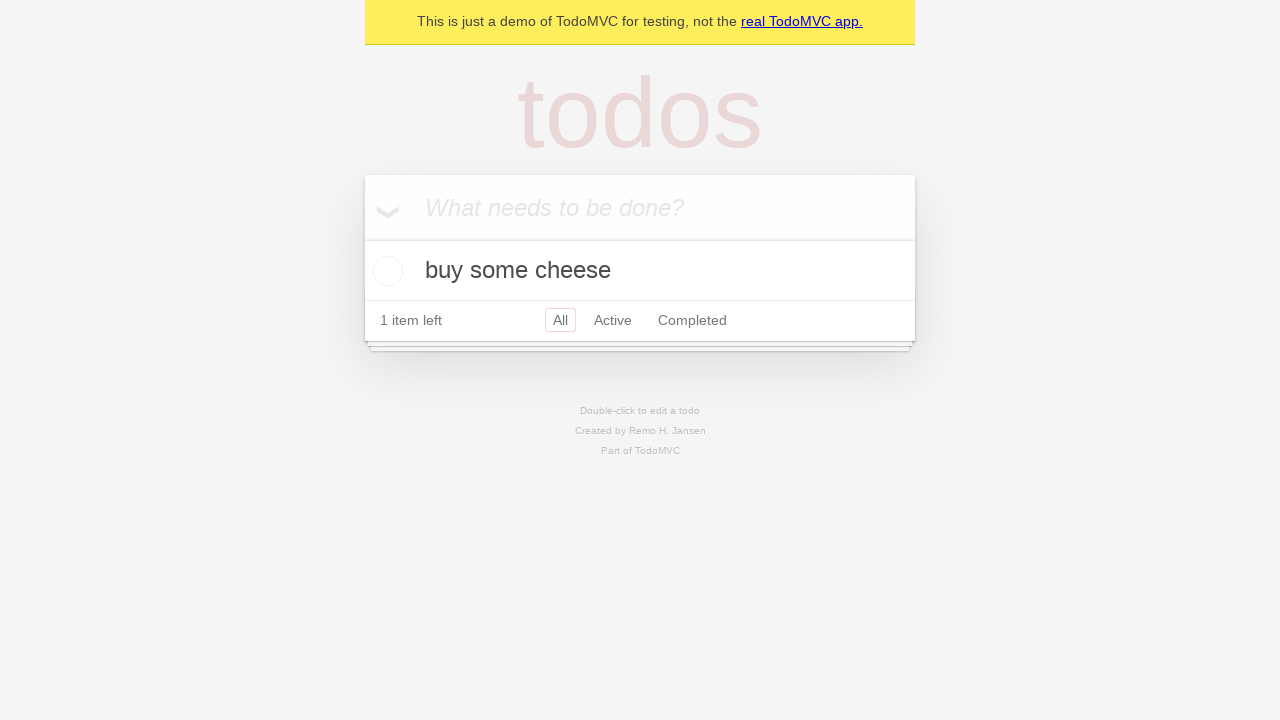

Filled todo input with 'feed the cat' on internal:attr=[placeholder="What needs to be done?"i]
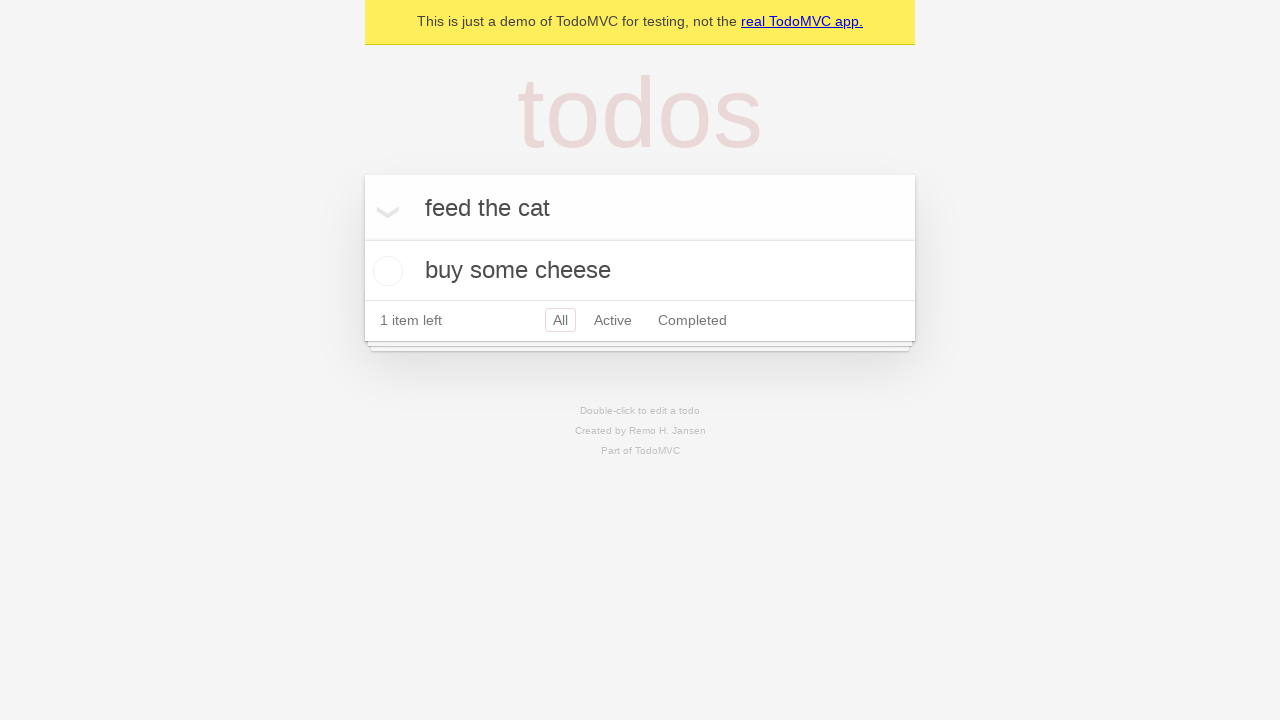

Pressed Enter to create second todo on internal:attr=[placeholder="What needs to be done?"i]
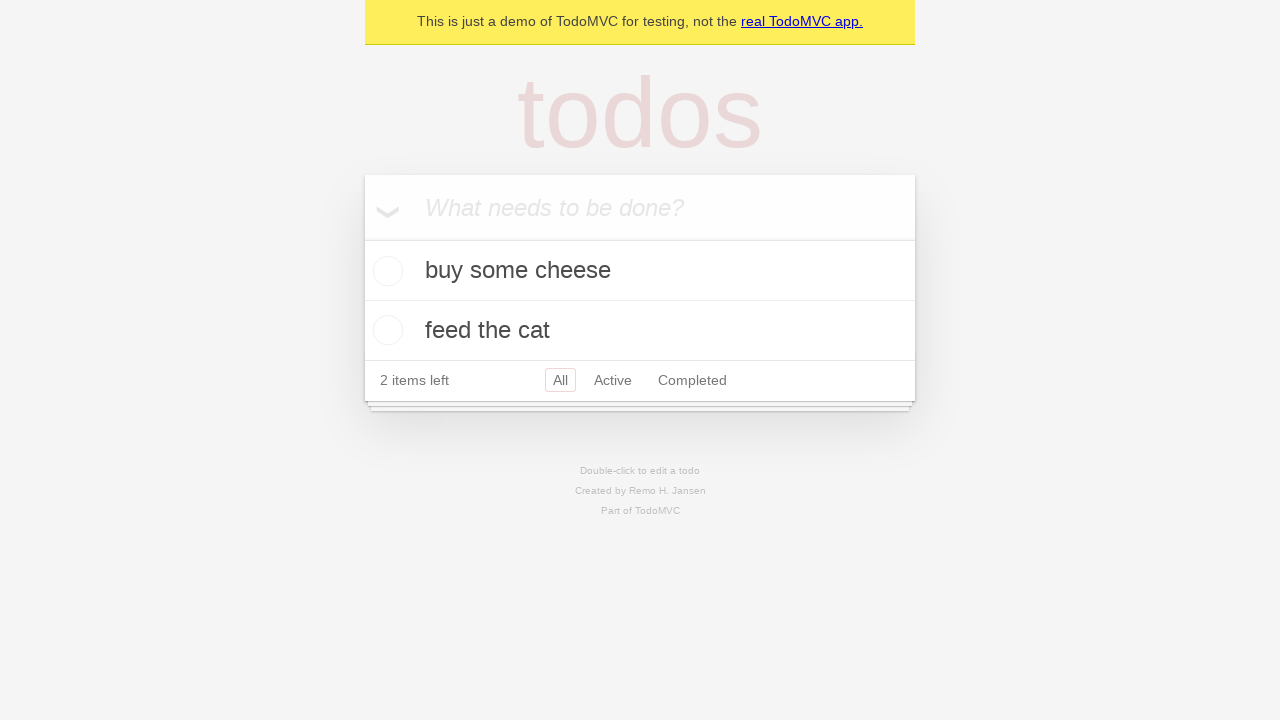

Filled todo input with 'book a doctors appointment' on internal:attr=[placeholder="What needs to be done?"i]
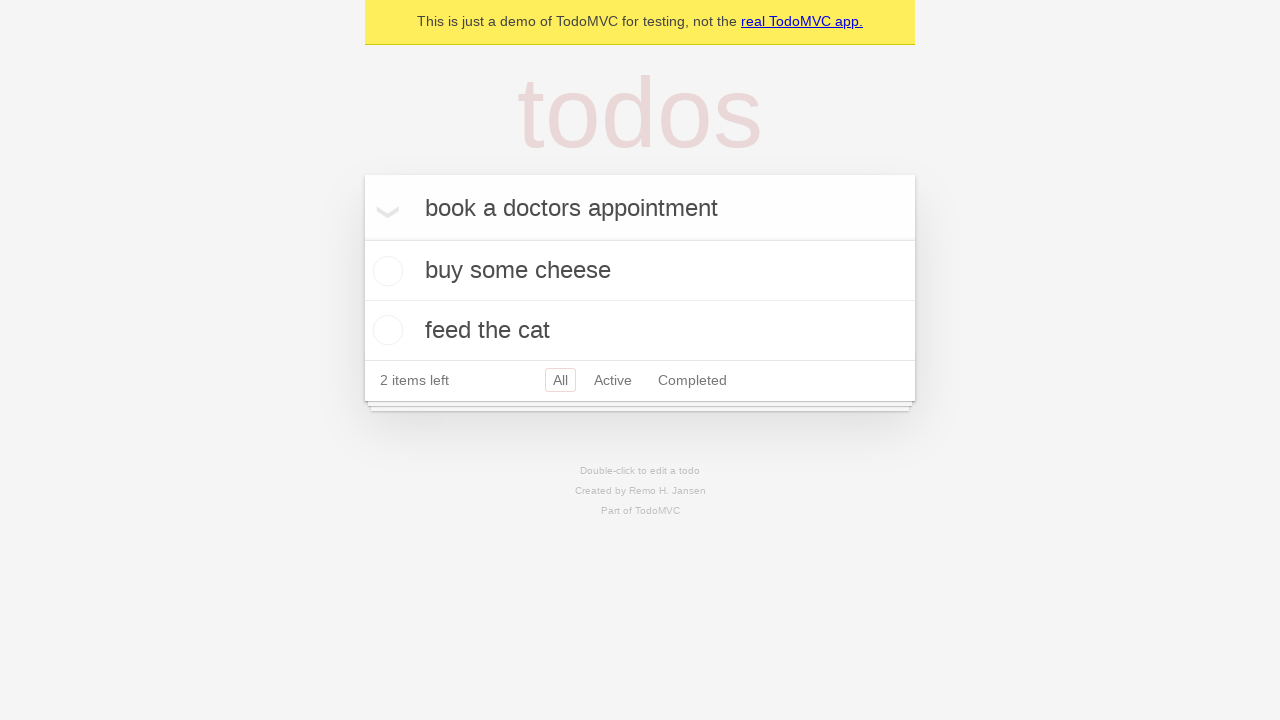

Pressed Enter to create third todo on internal:attr=[placeholder="What needs to be done?"i]
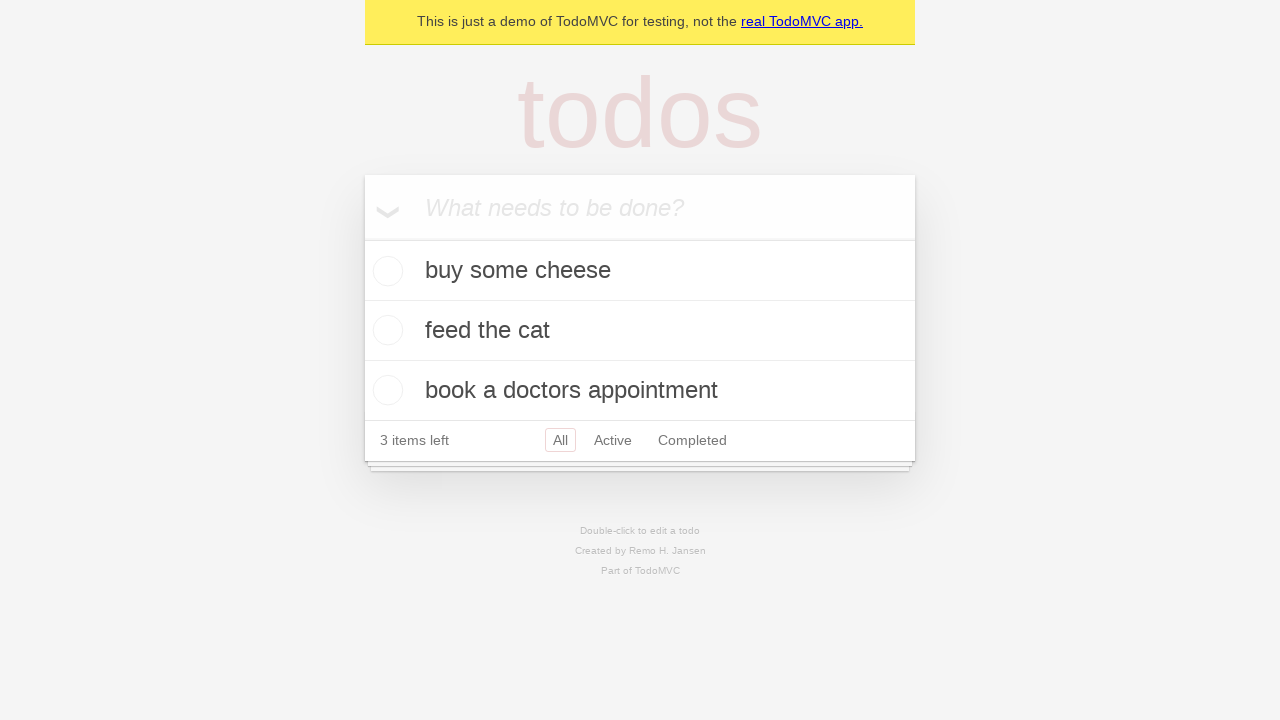

Waited for all 3 todo items to be created
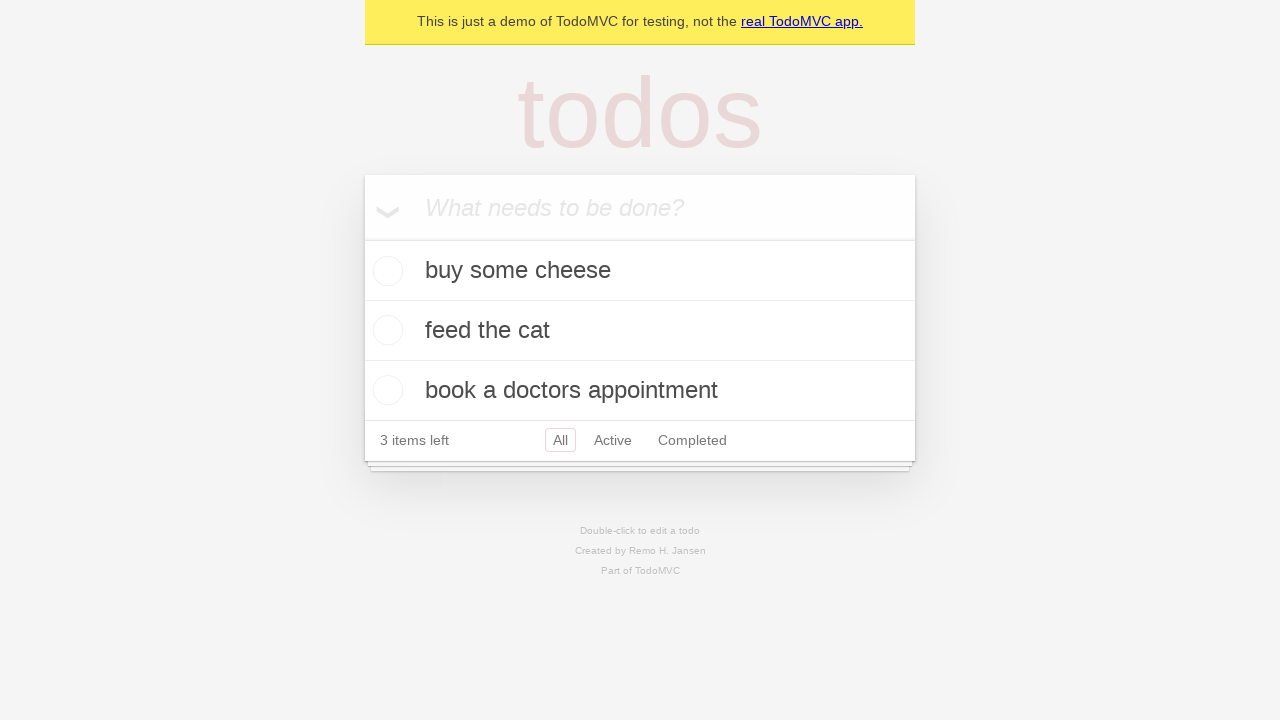

Checked the second todo item as completed at (385, 330) on [data-testid='todo-item'] >> nth=1 >> internal:role=checkbox
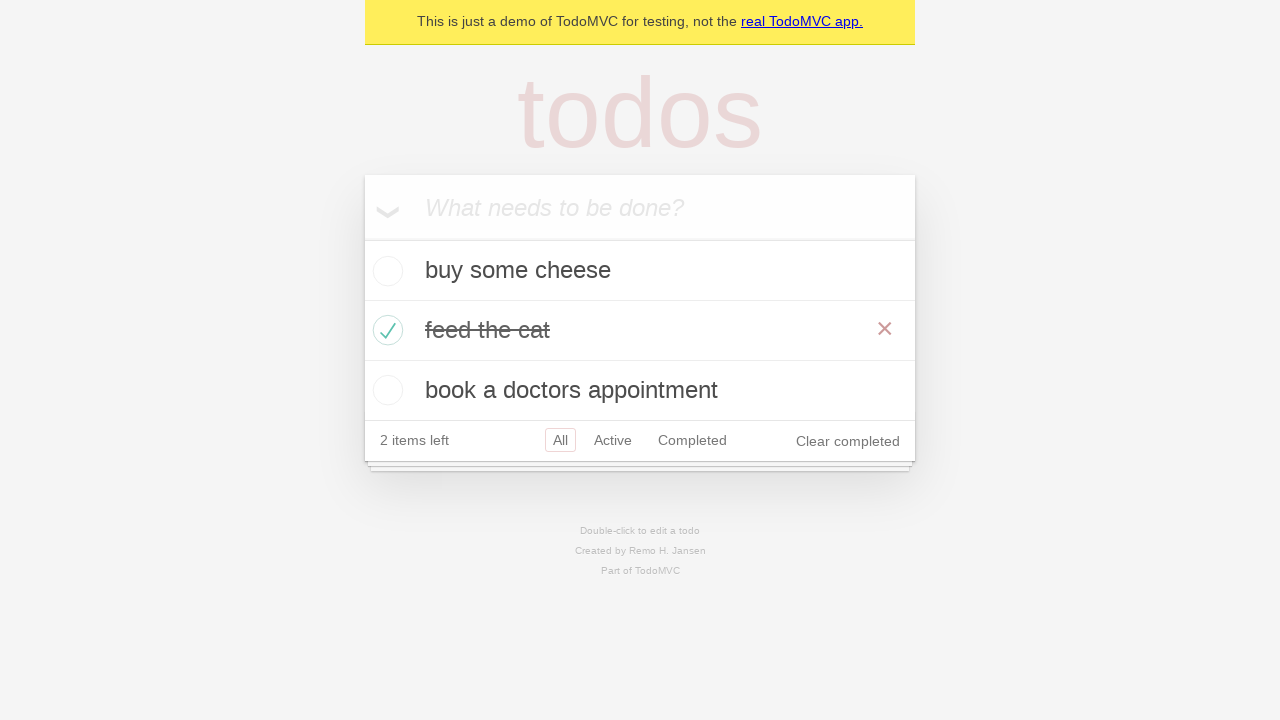

Clicked Completed filter to display only completed items at (692, 440) on internal:role=link[name="Completed"i]
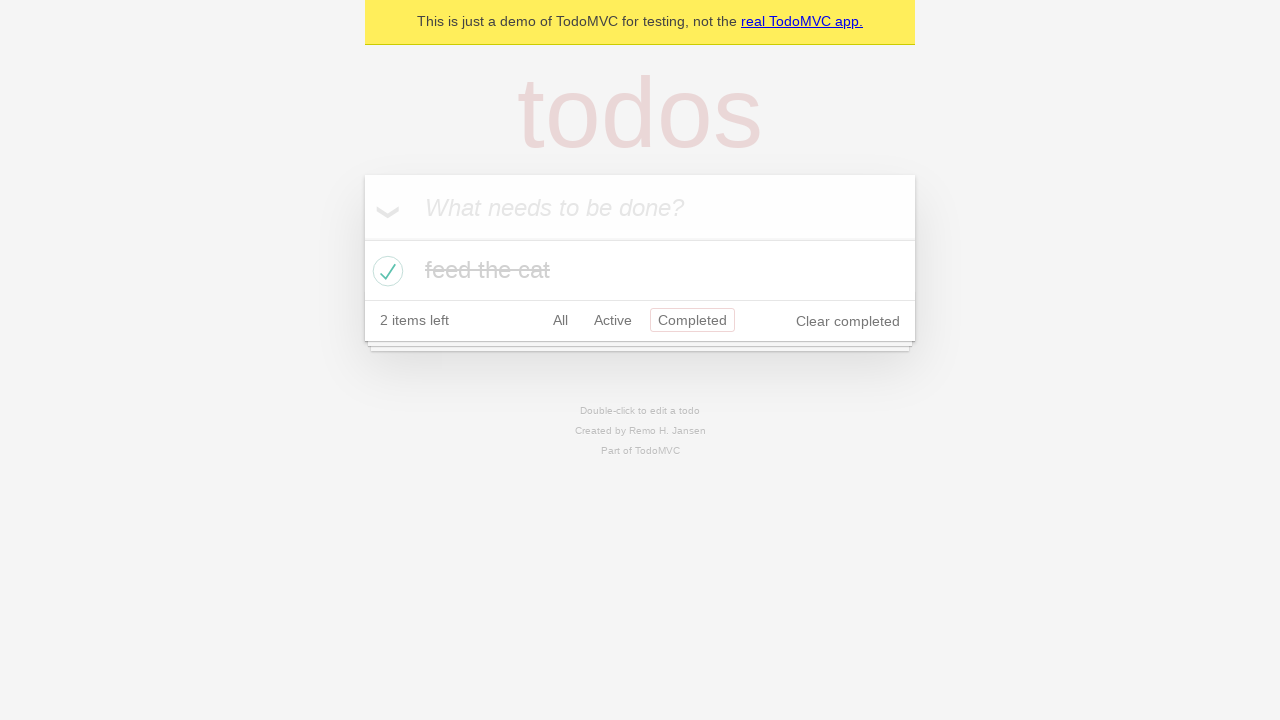

Waited for filtered view to display only 1 completed todo item
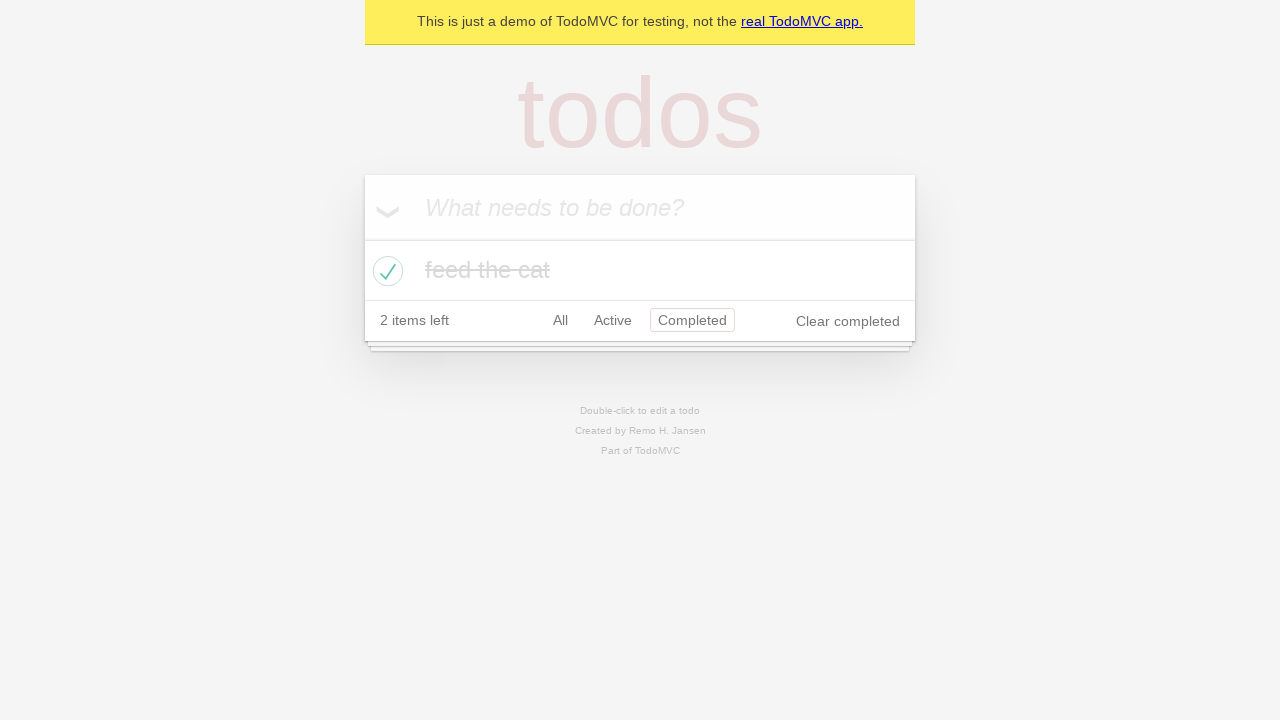

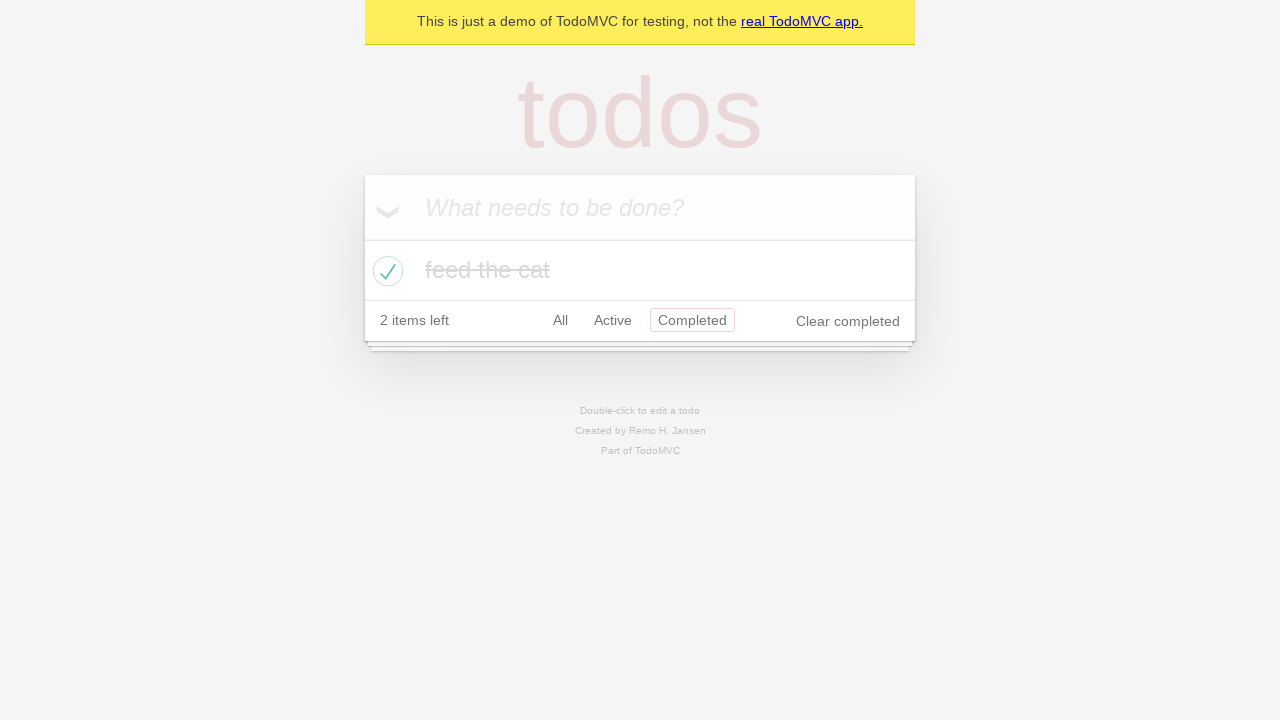